Navigates to Mozilla homepage and maximizes the browser window

Starting URL: https://www.mozilla.org/

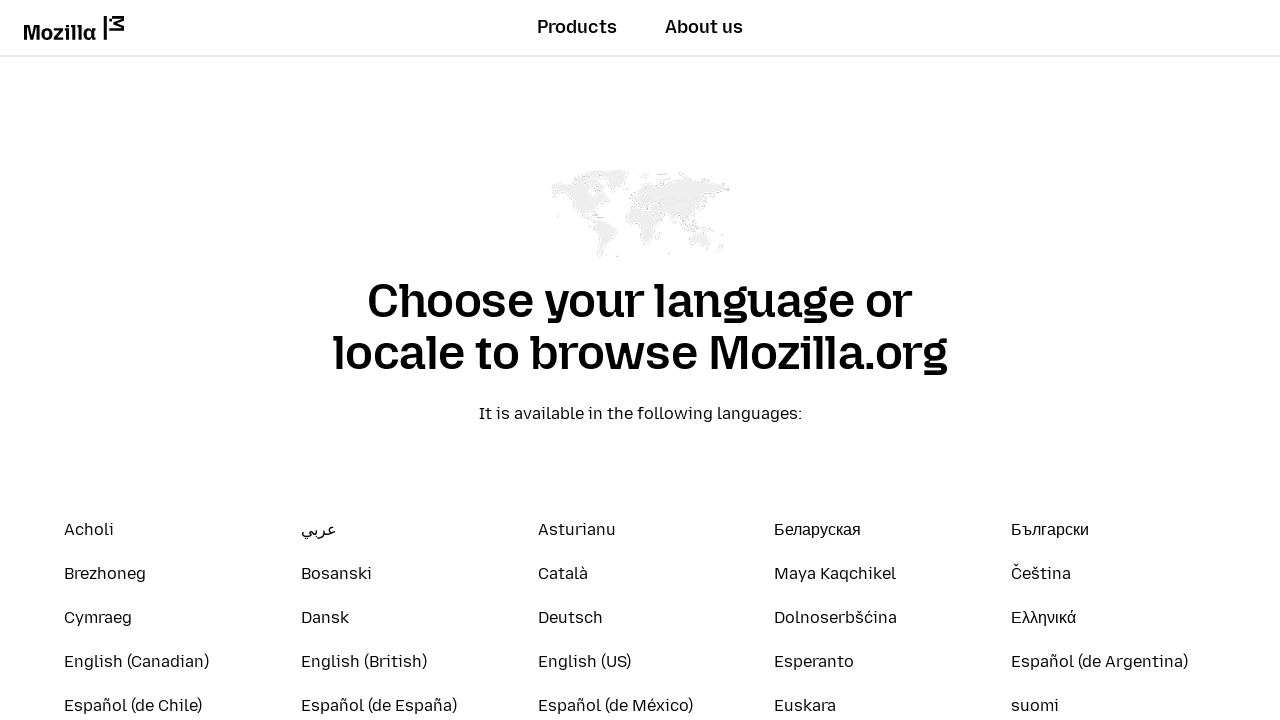

Set viewport size to 1920x1080
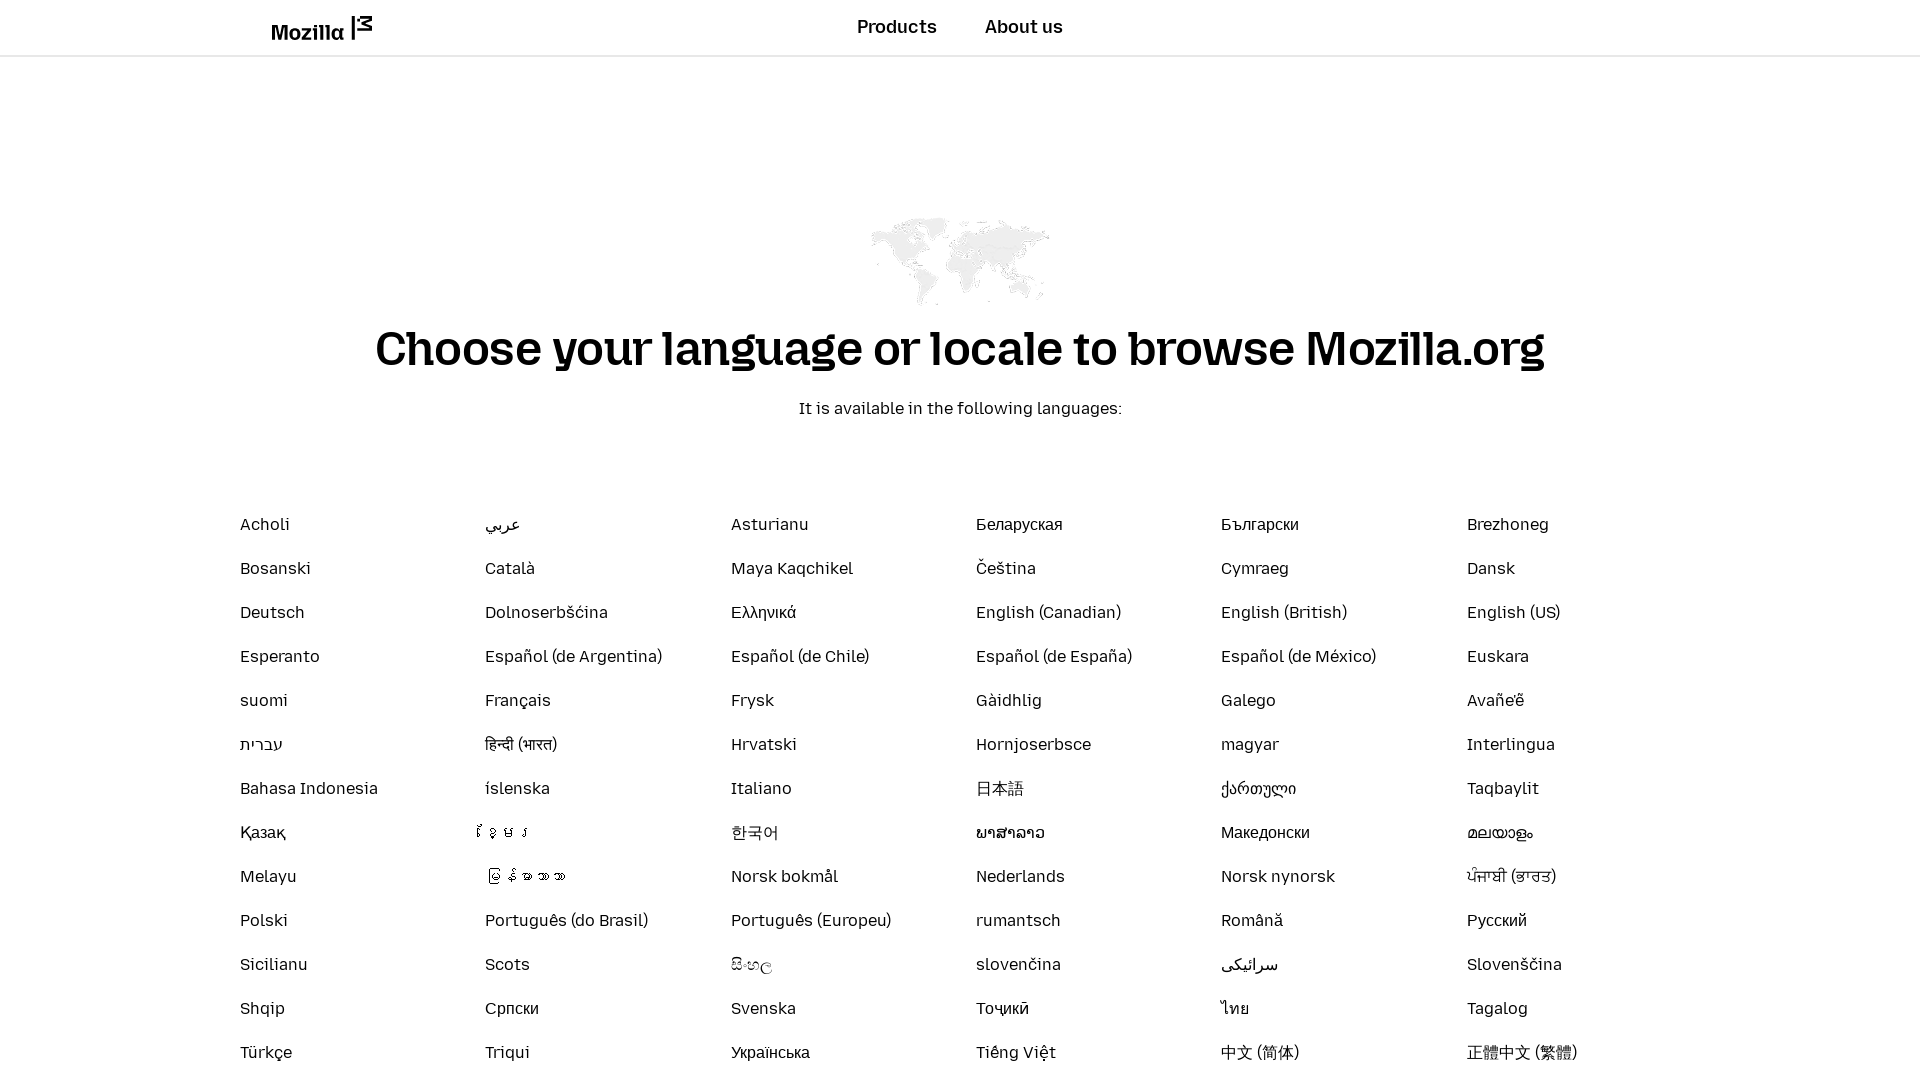

Waited for page to reach domcontentloaded state
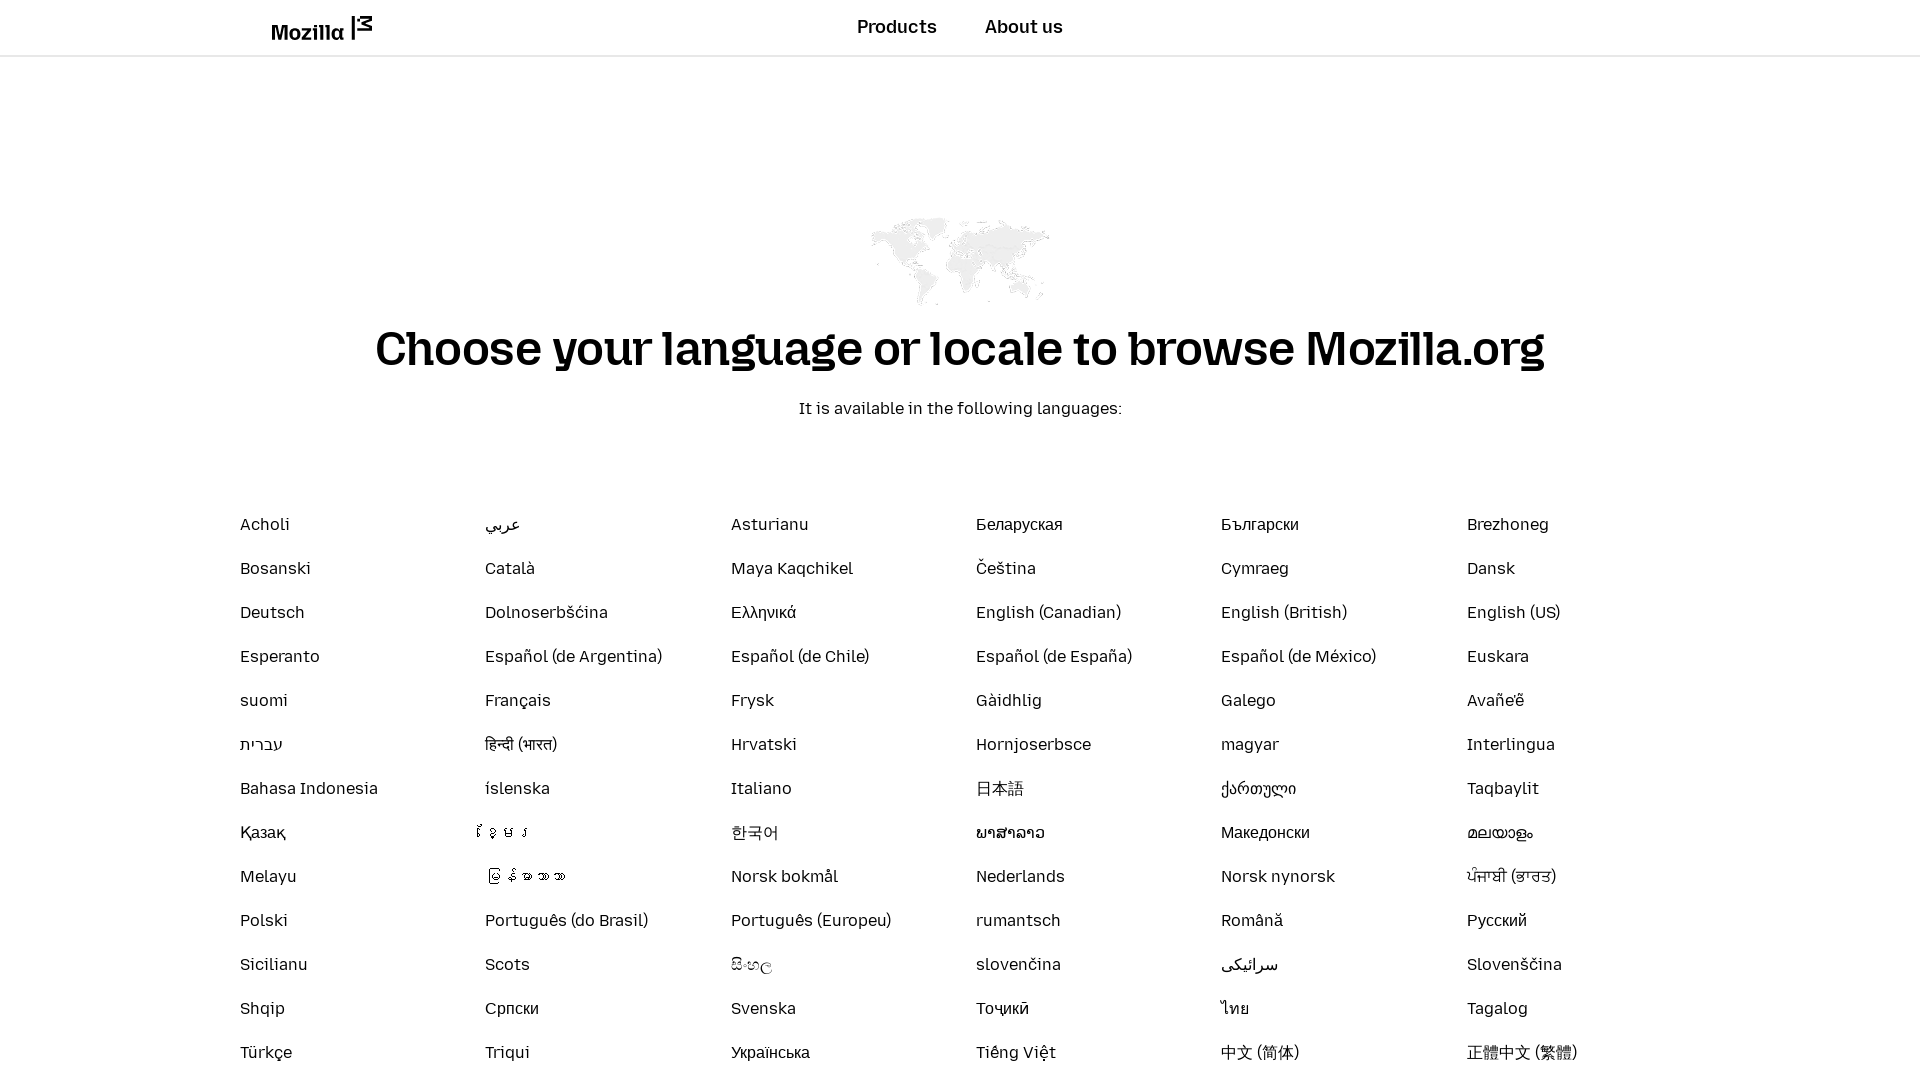

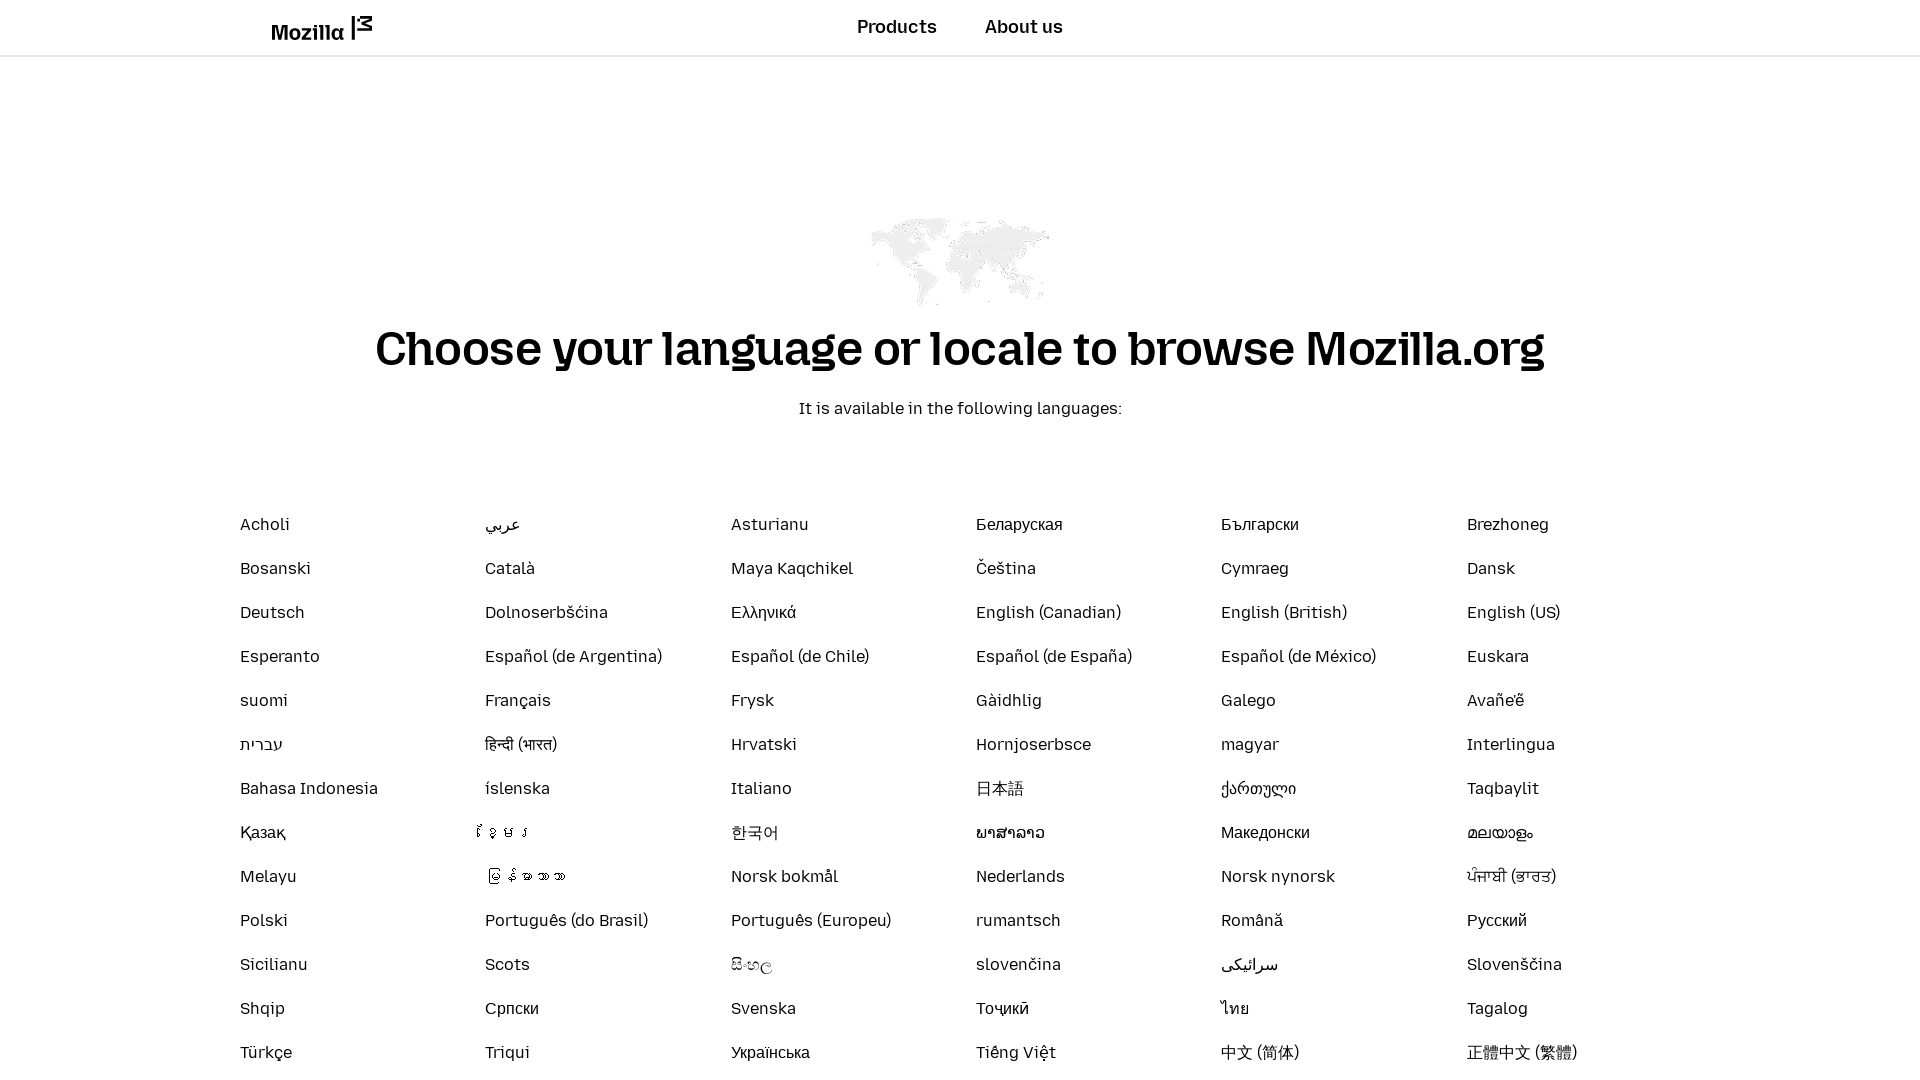